Verifies that the login button is displayed on the login page

Starting URL: https://the-internet.herokuapp.com/

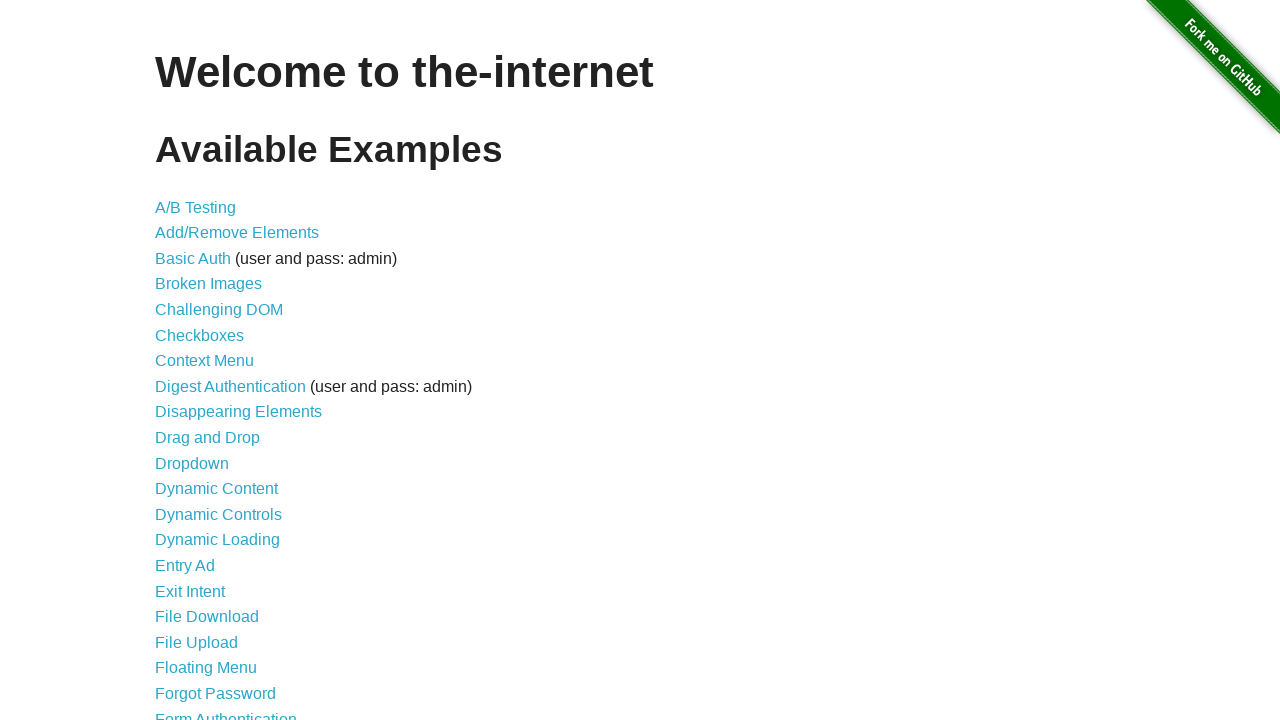

Clicked on Form Authentication link at (226, 712) on xpath=//a[text()='Form Authentication']
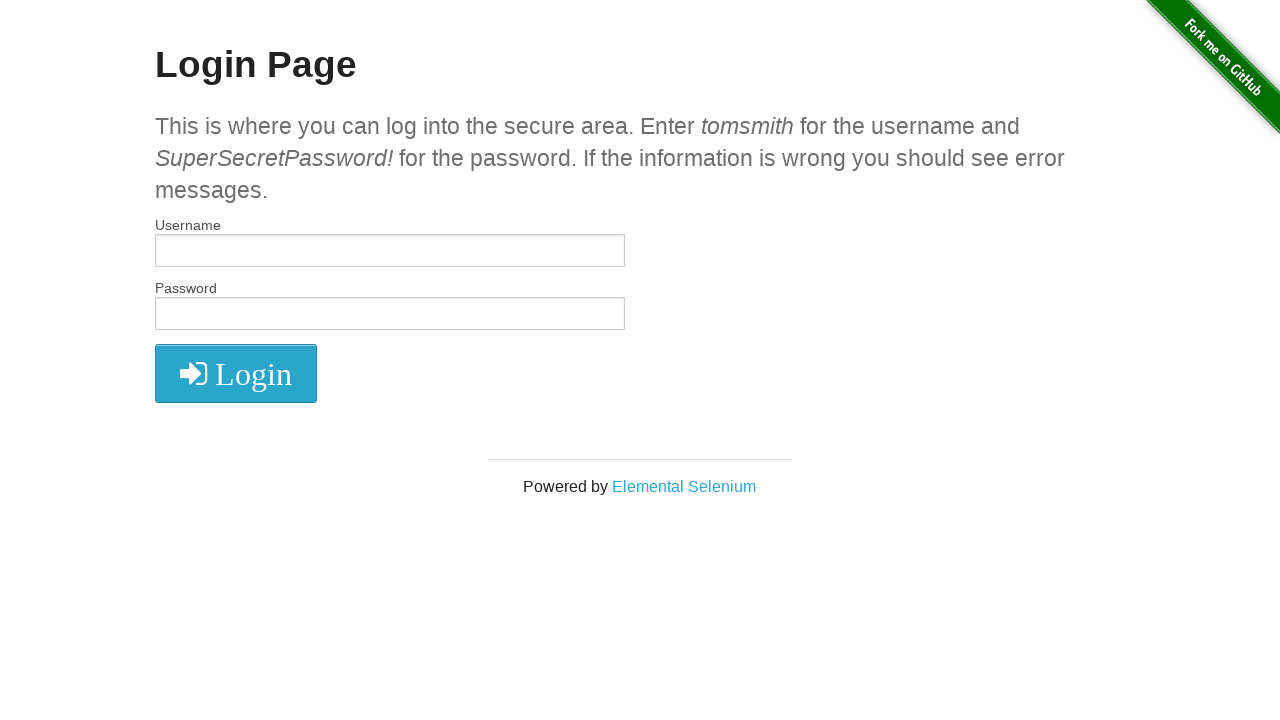

Located login button element
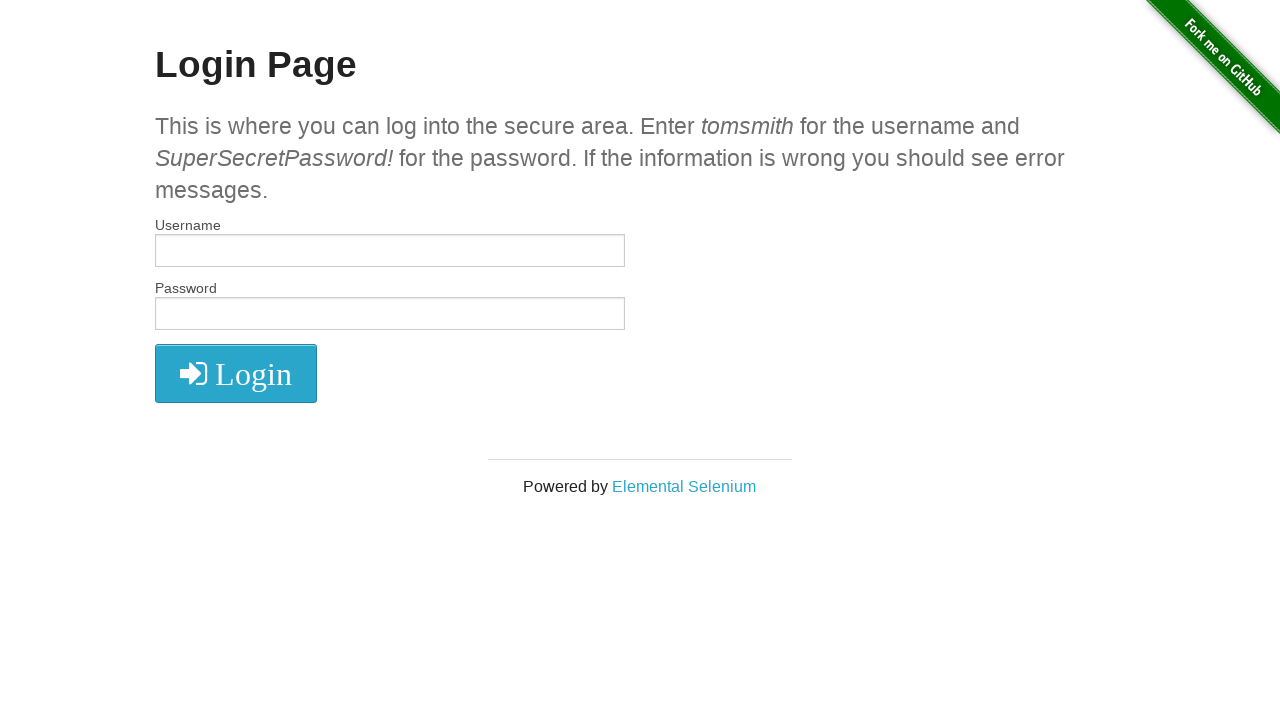

Verified that login button is displayed on the login page
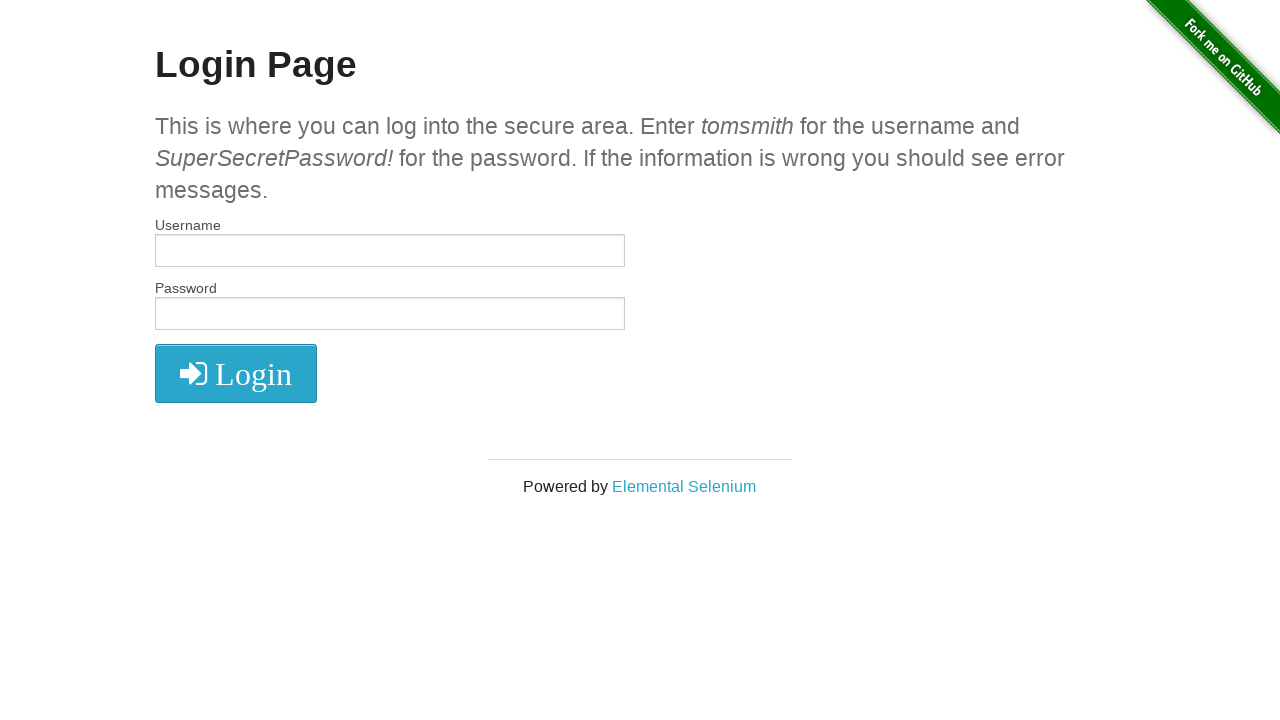

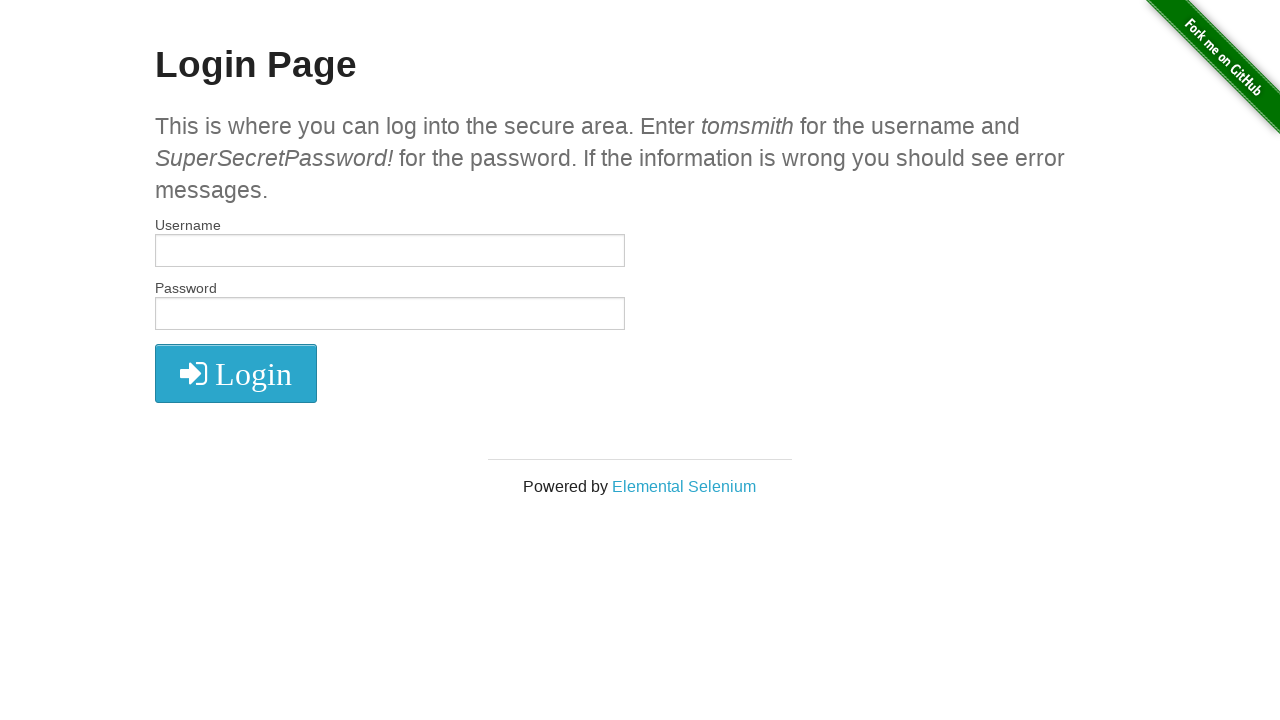